Tests handling of popup windows by opening a child window, switching focus between windows, and interacting with elements in both windows

Starting URL: https://skpatro.github.io/demo/links/

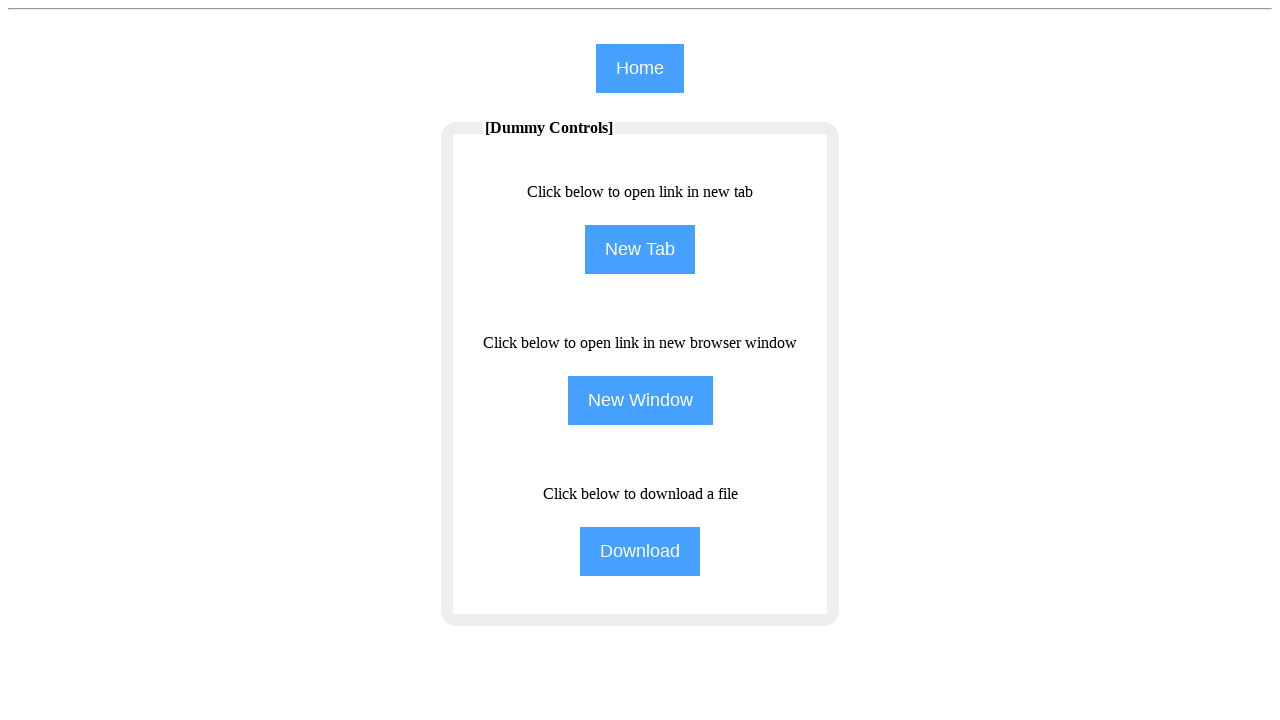

Stored reference to main page
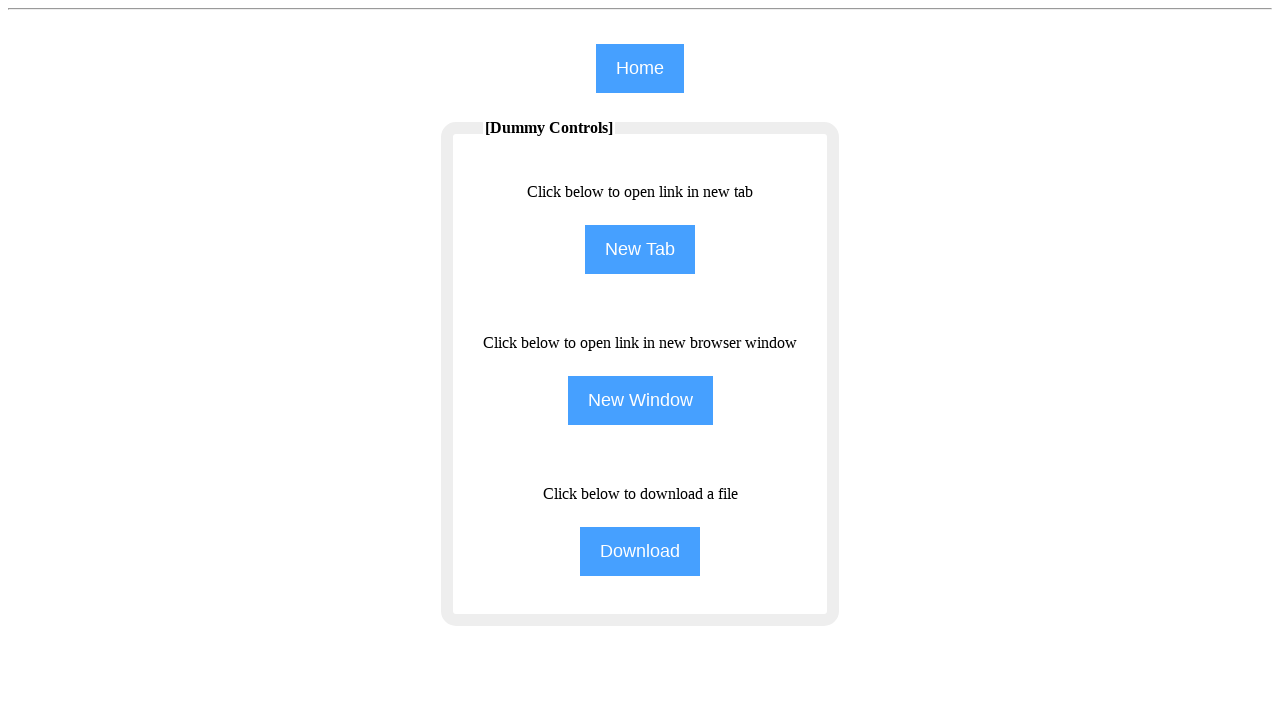

Clicked button to open new window at (640, 400) on input[name='NewWindow']
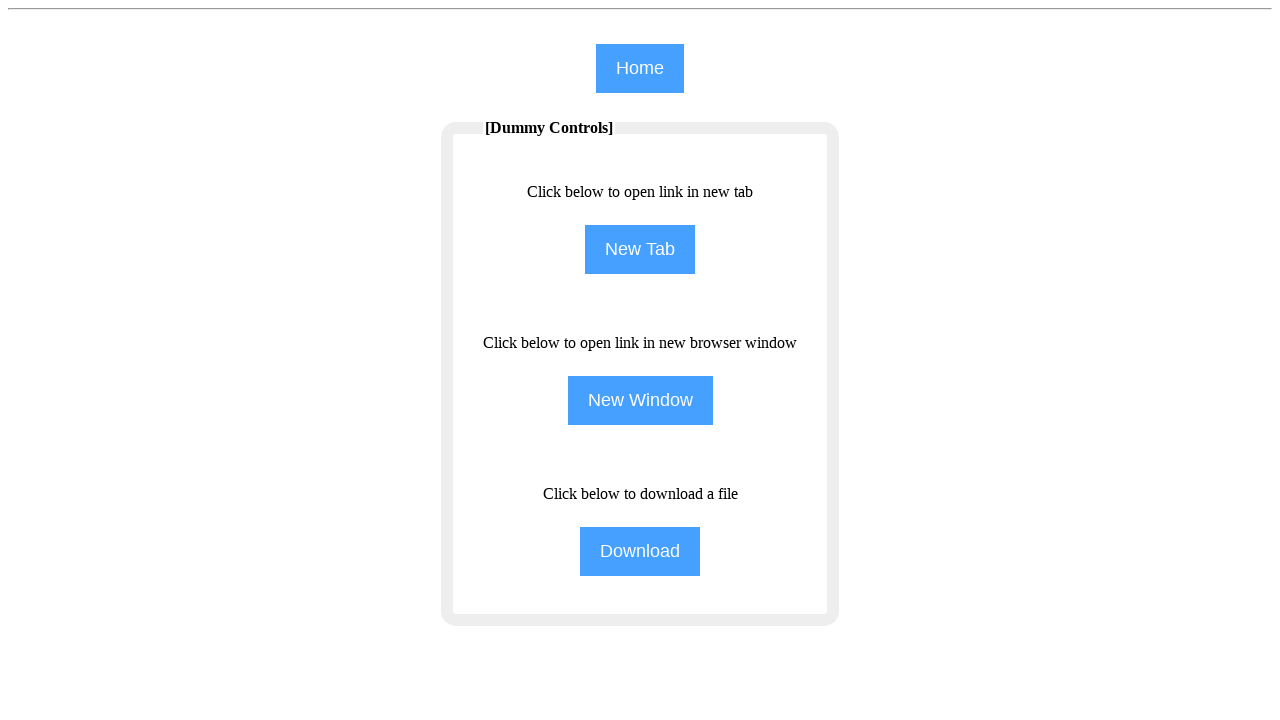

Captured child popup window
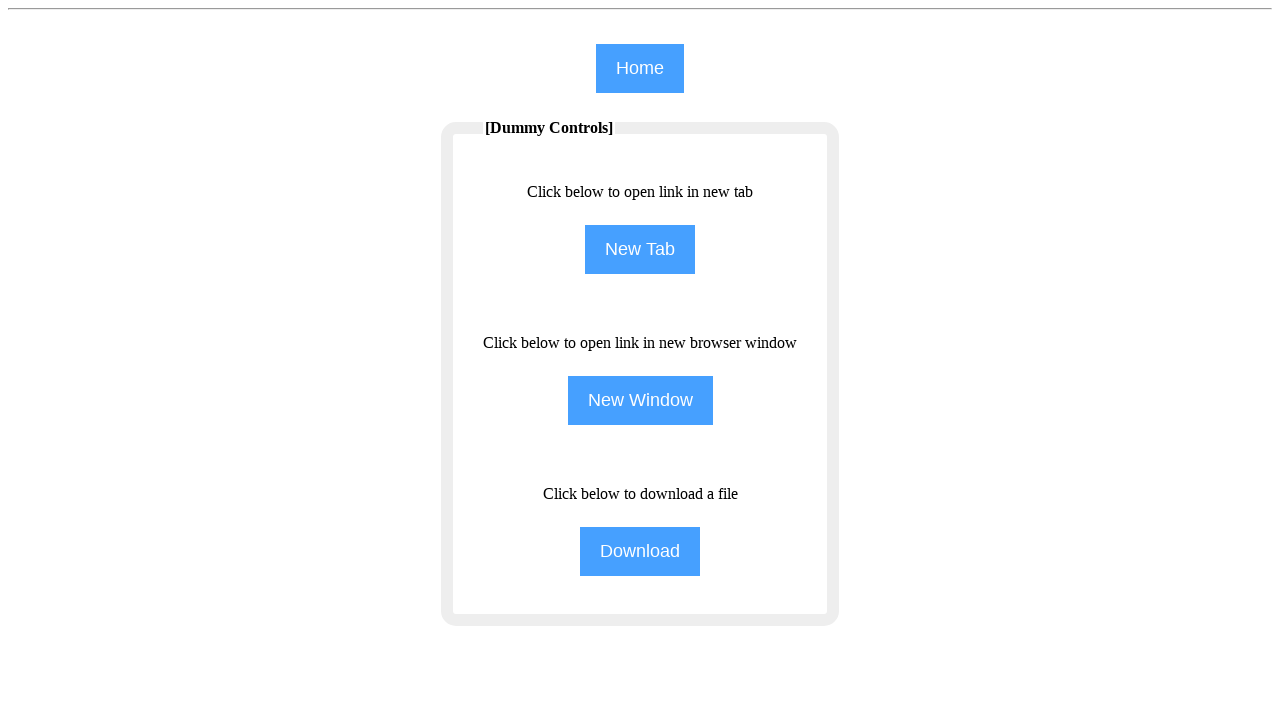

Child window loaded completely
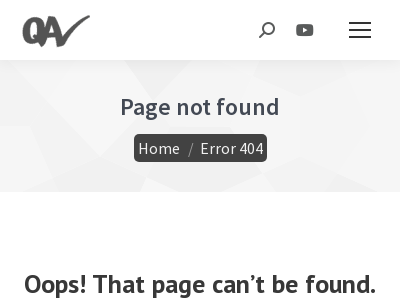

Filled text field in child window with 'Selenium' on (//input[@type='text'])[4]
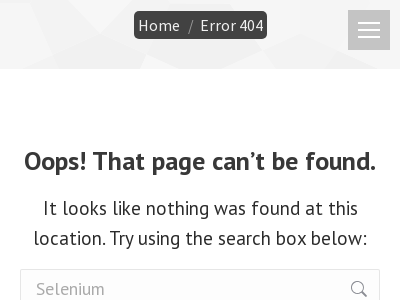

Verified expected element in main window
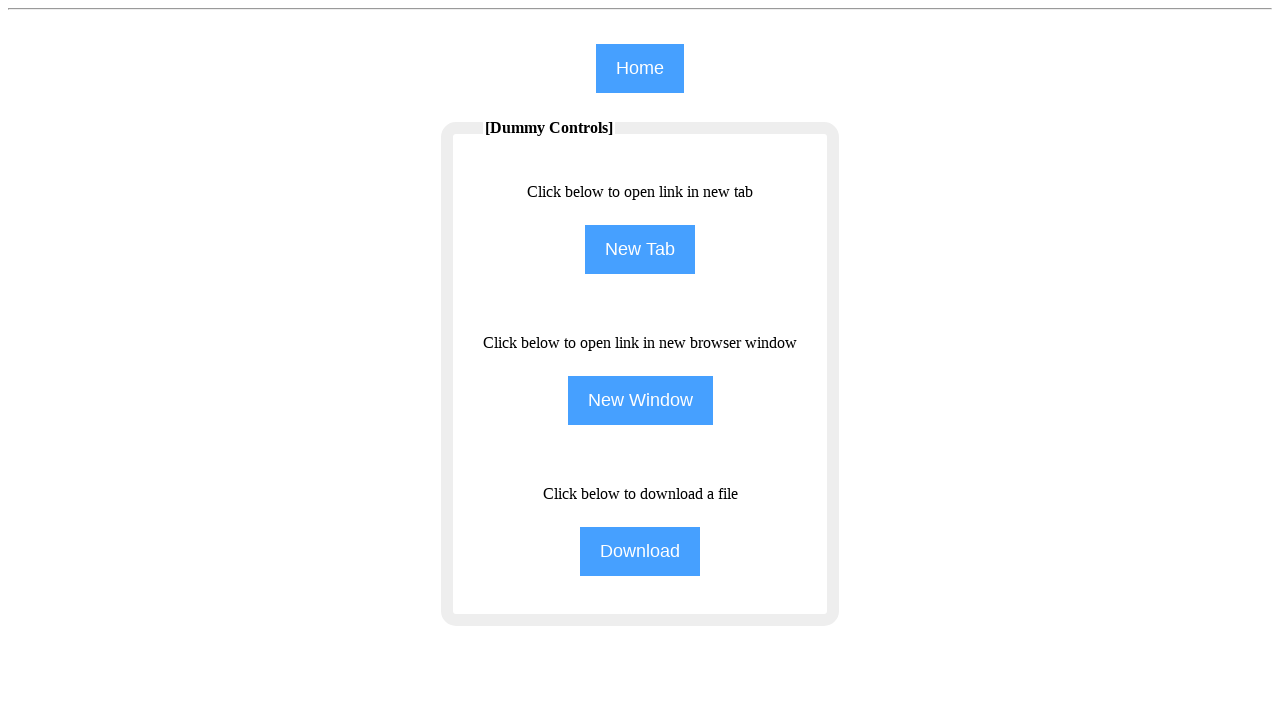

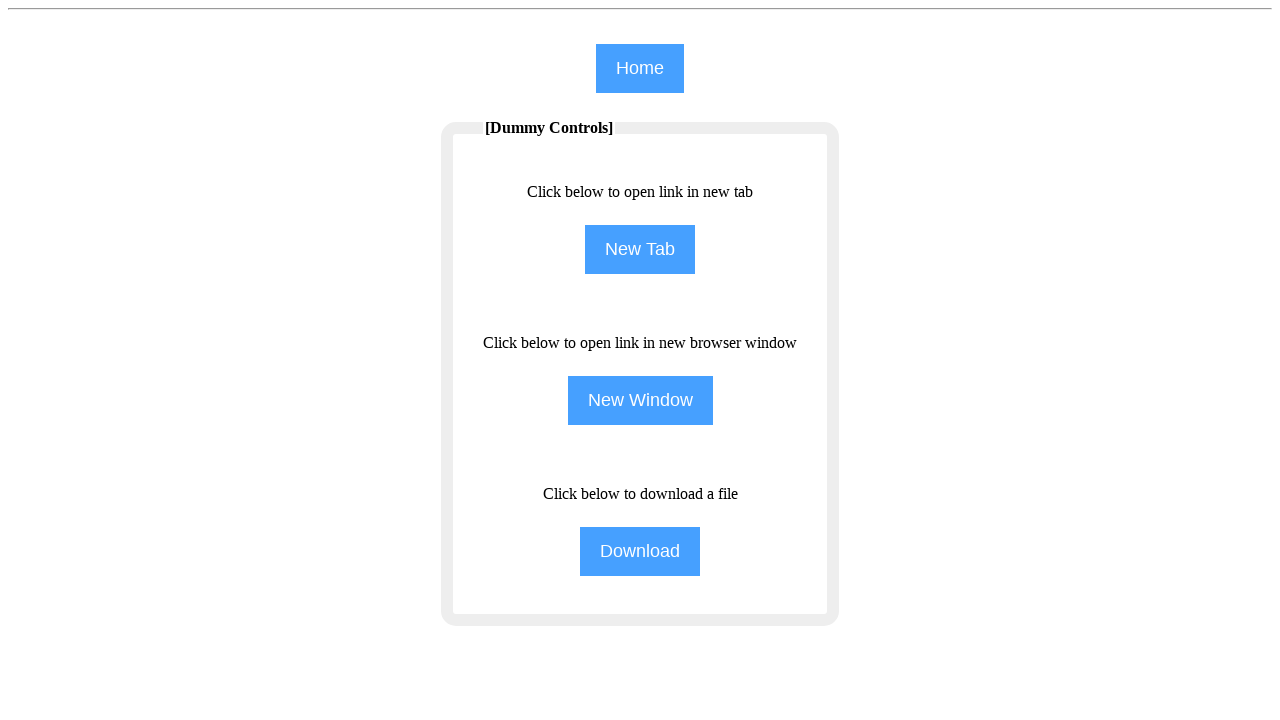